Navigates to a Brazilian government hydrology website to search for historical water data series. It selects a station type from a dropdown, searches for a municipality (PIANCÓ), selects it from autocomplete results, and interacts with checkboxes and buttons on the form.

Starting URL: https://www.snirh.gov.br/hidroweb/serieshistoricas

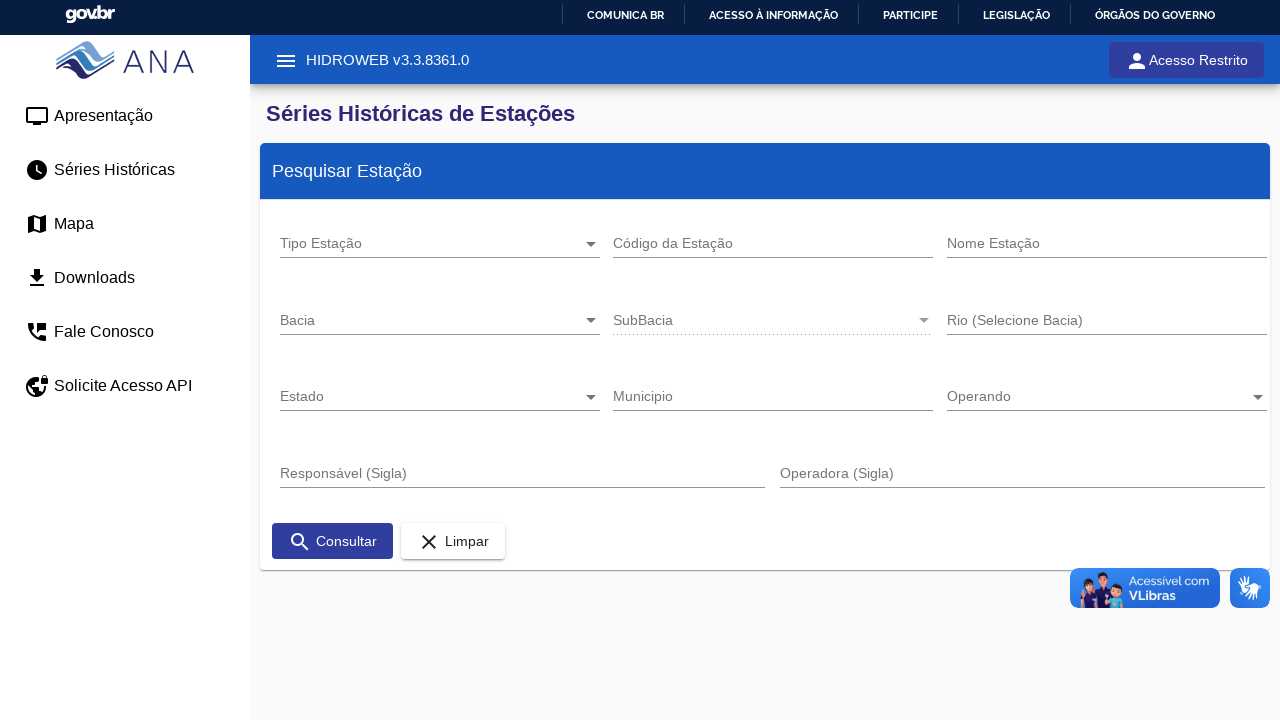

Clicked dropdown arrow to open station type selector
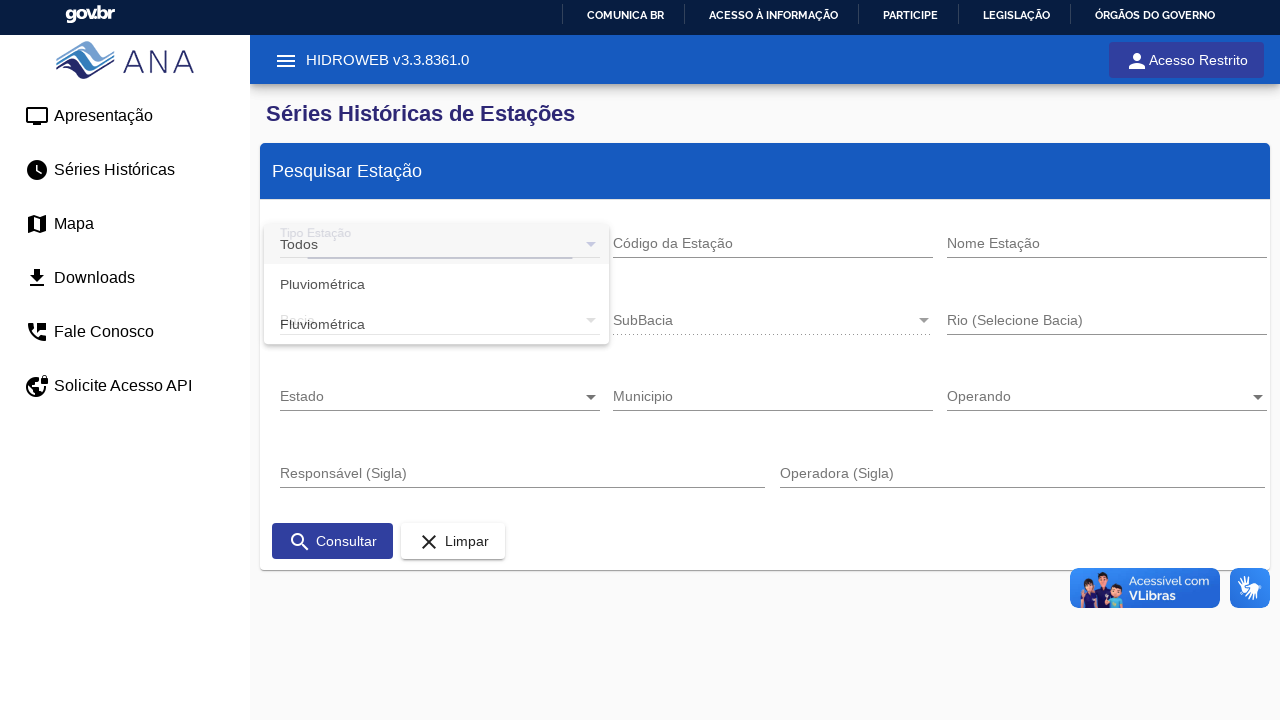

Dropdown options appeared
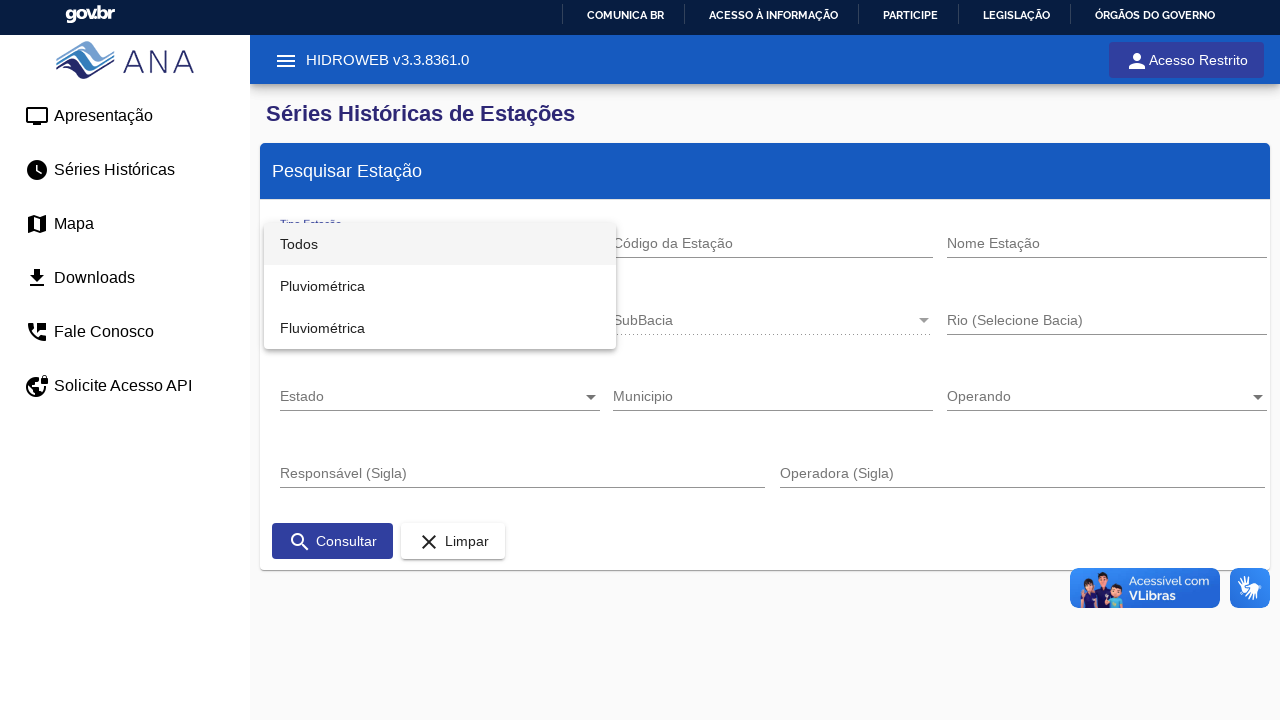

Selected second station type option from dropdown
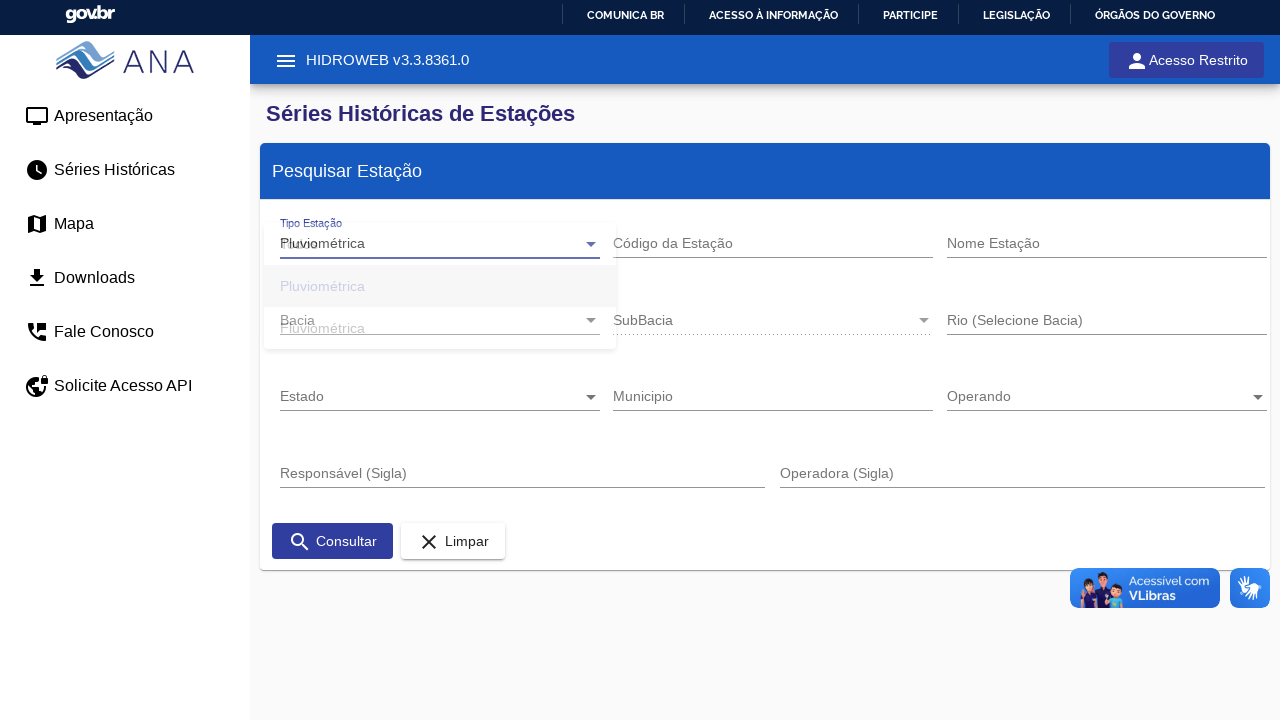

Filled municipality input field with 'pian' on #mat-input-3
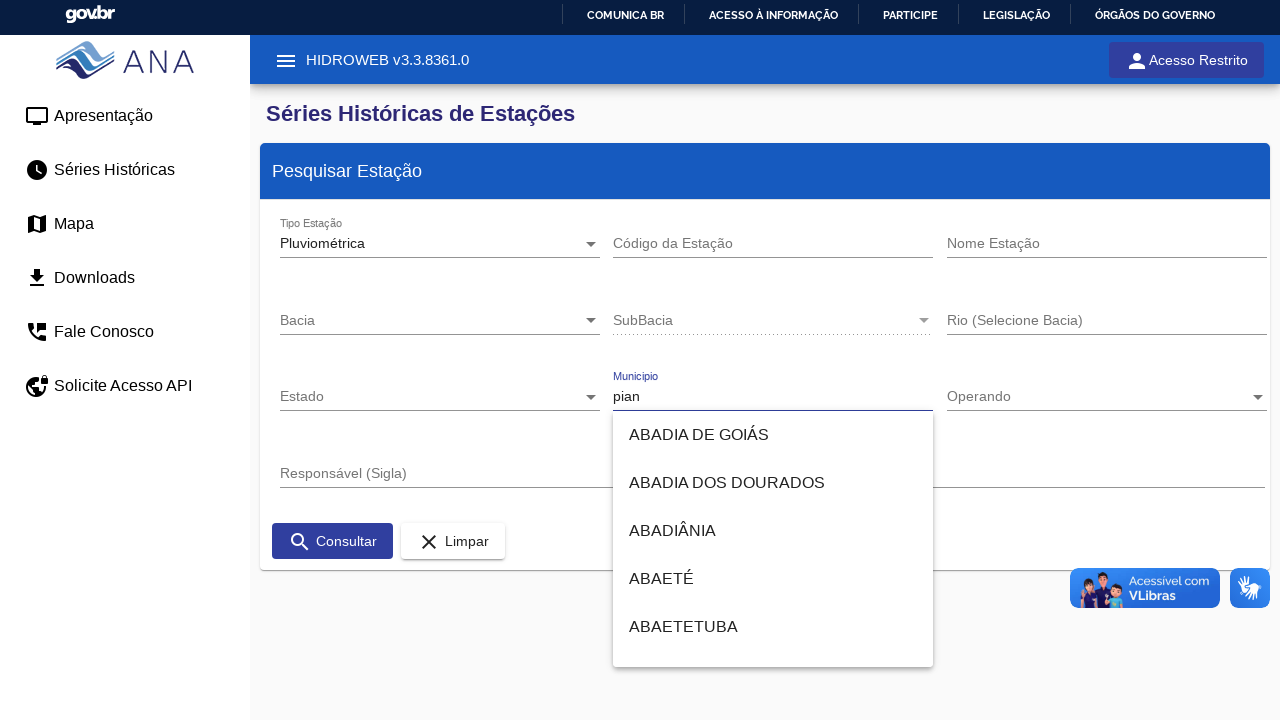

Selected PIANCÓ from autocomplete results
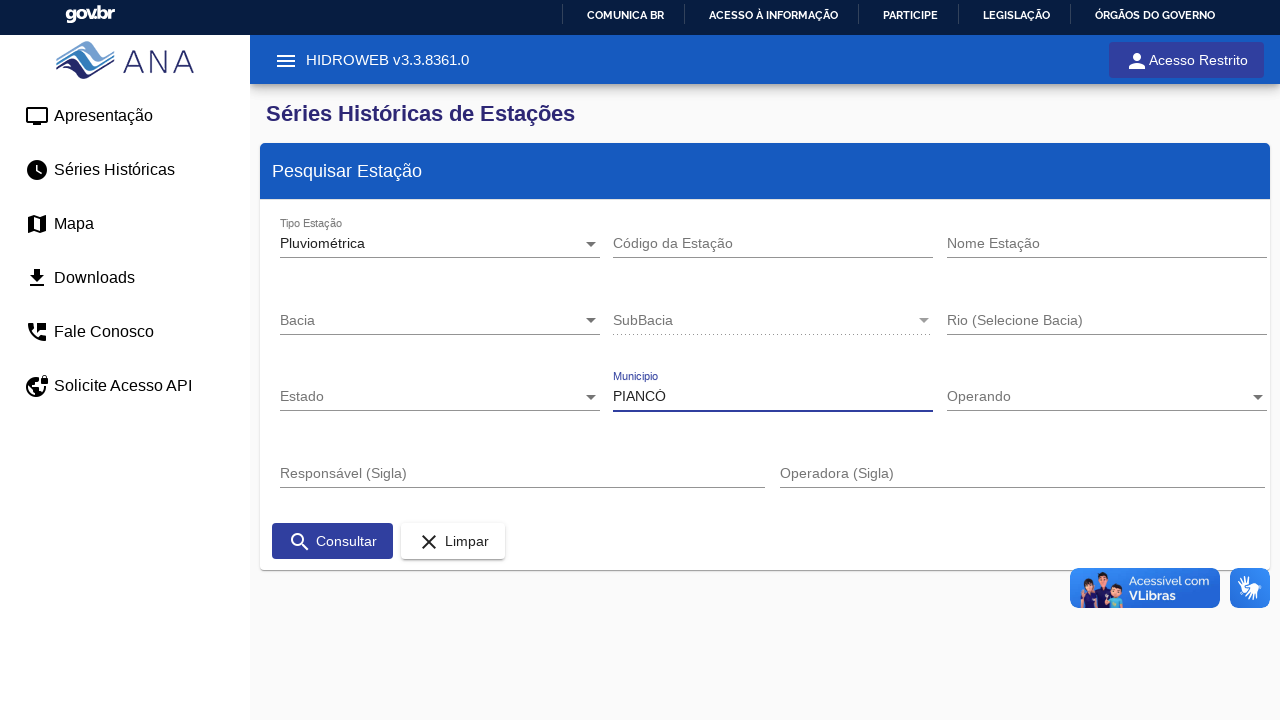

Clicked search/submit button
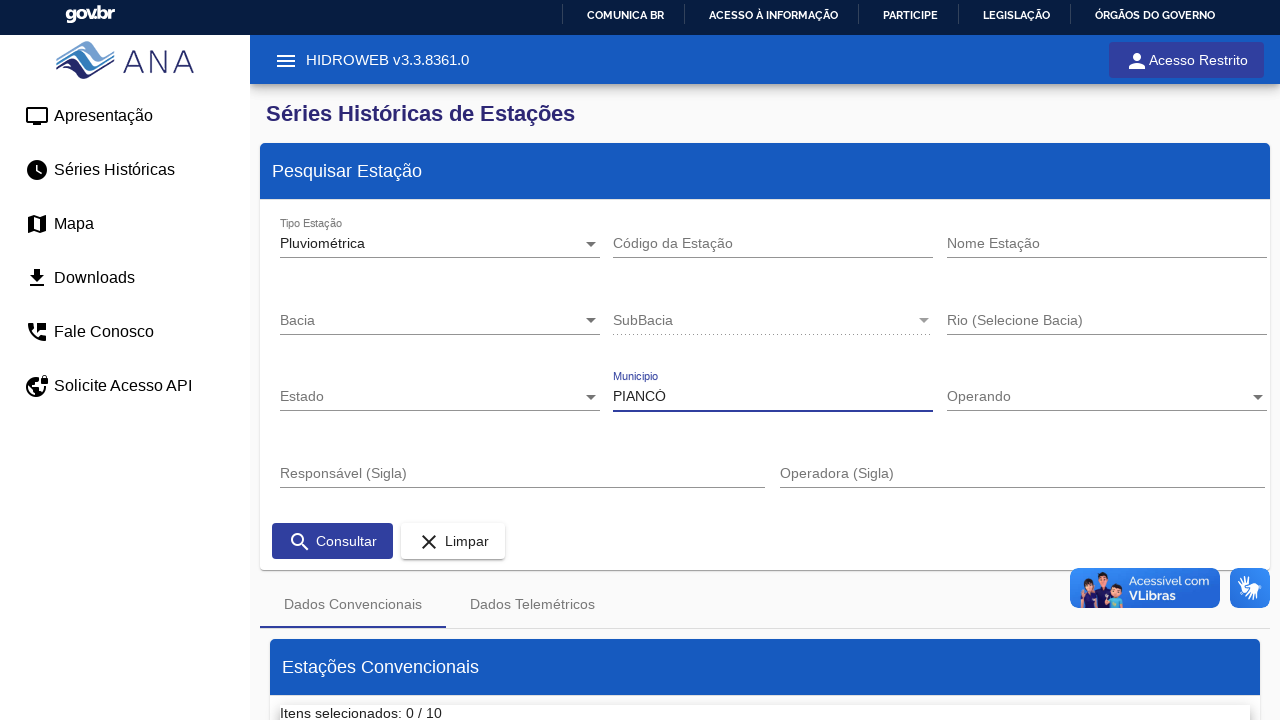

Waited for search results to load
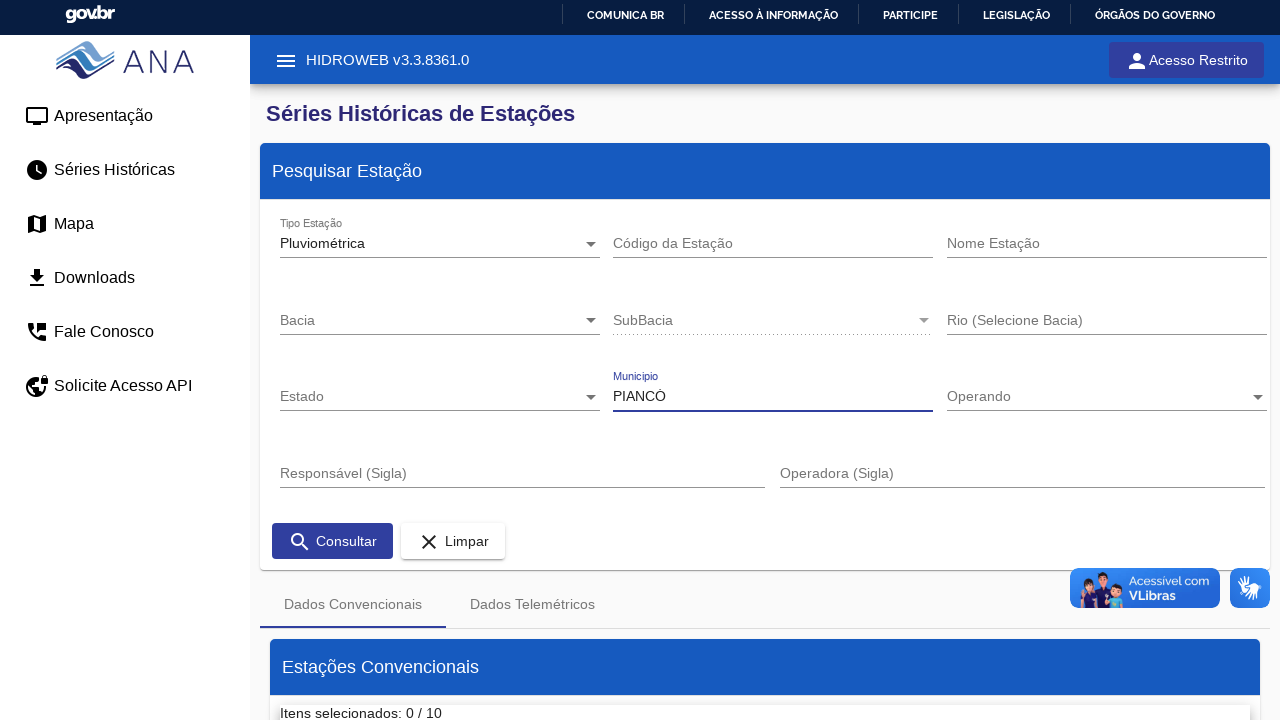

Clicked all checkboxes in the results
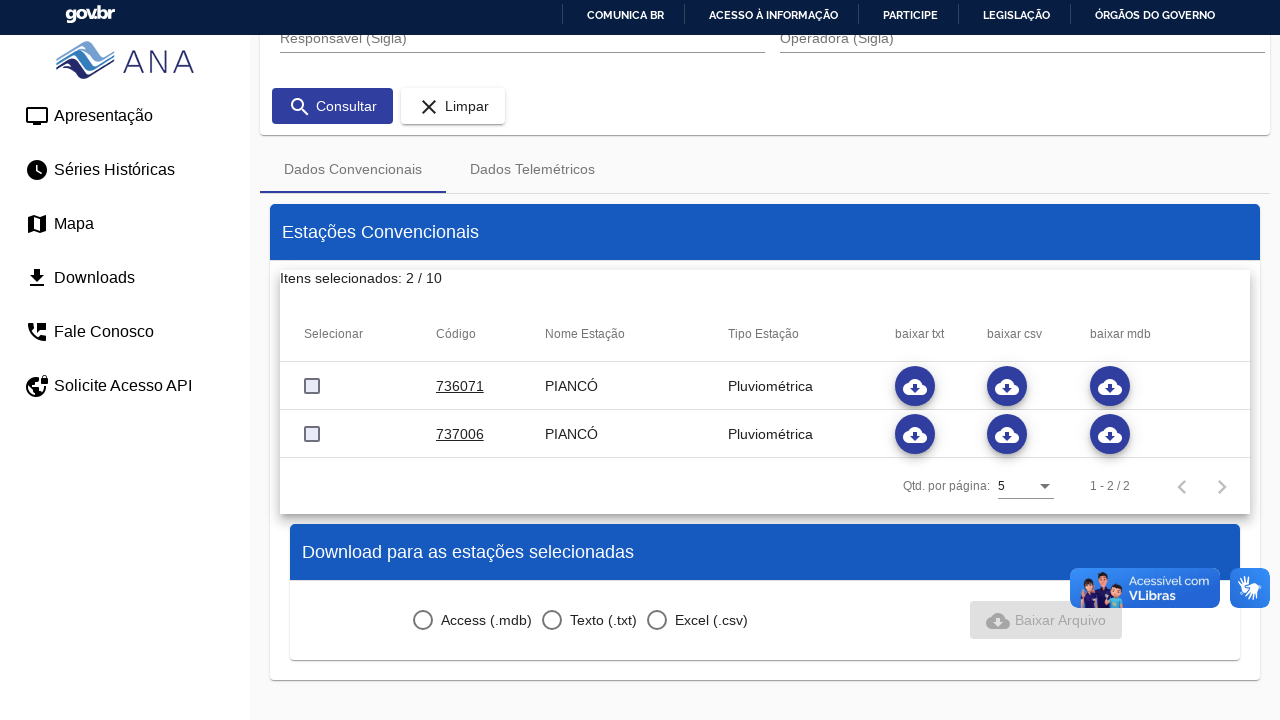

Waited for page to process checkbox selections
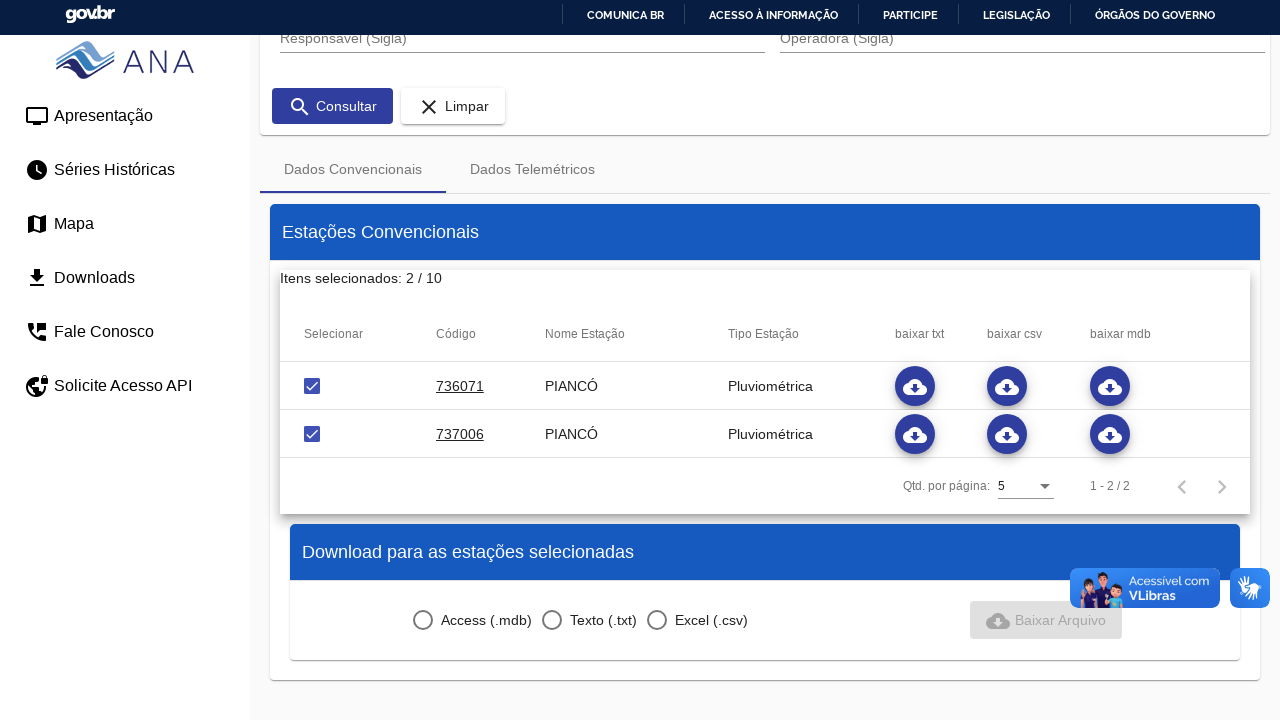

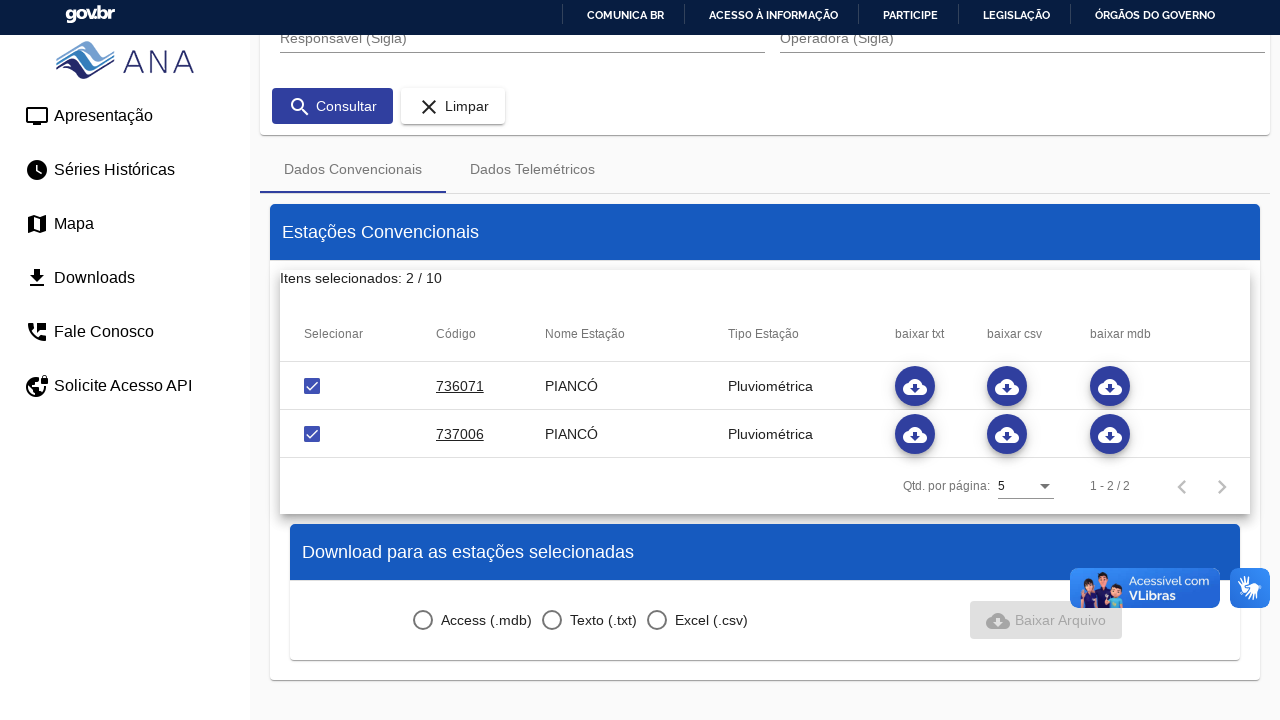